Tests hover functionality by moving the mouse over three user avatars and verifying that the corresponding user name caption appears while others remain hidden.

Starting URL: http://theinternet.przyklady.javastart.pl/hovers

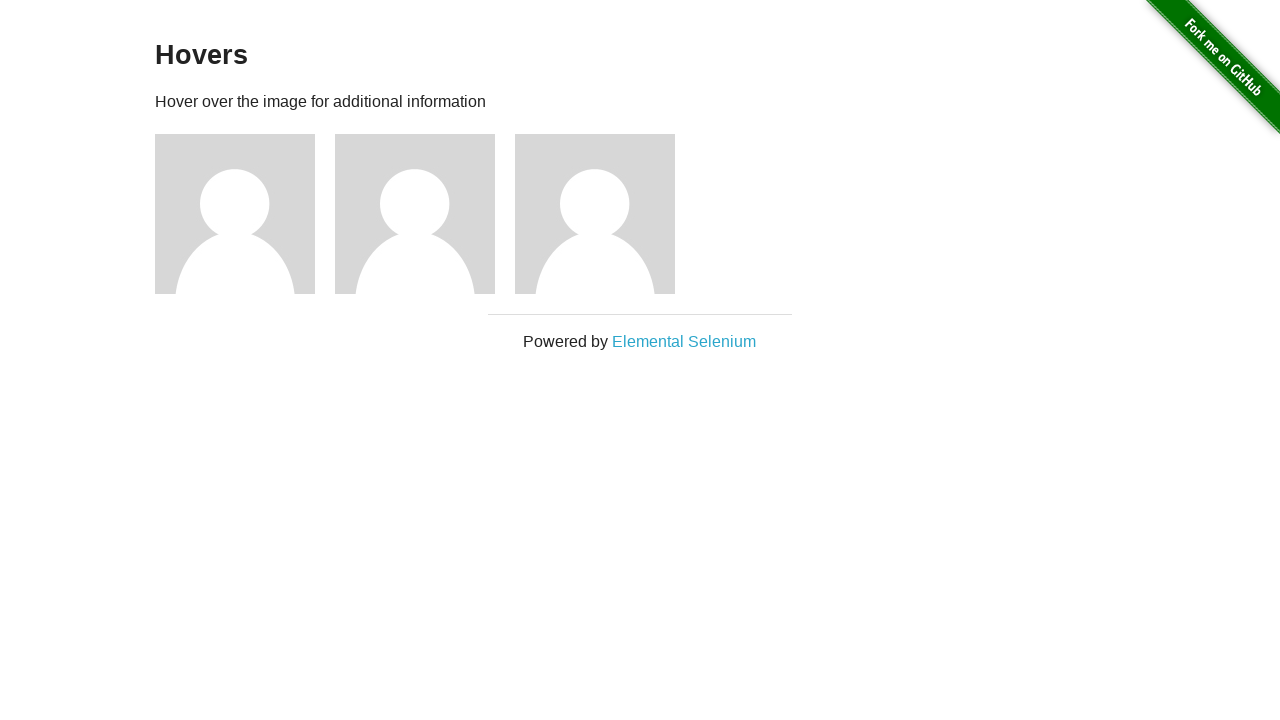

Hovered over first user avatar at (235, 214) on xpath=//*[@class='figure'][1]/img
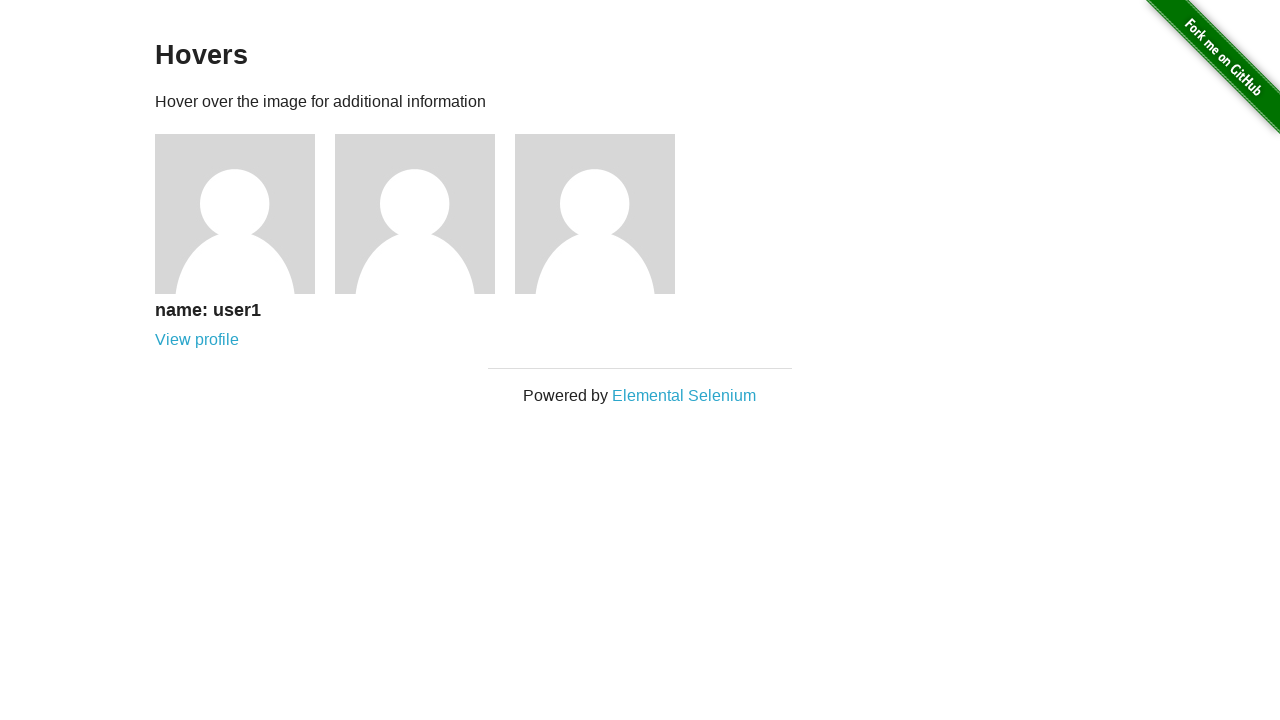

Located first user caption element
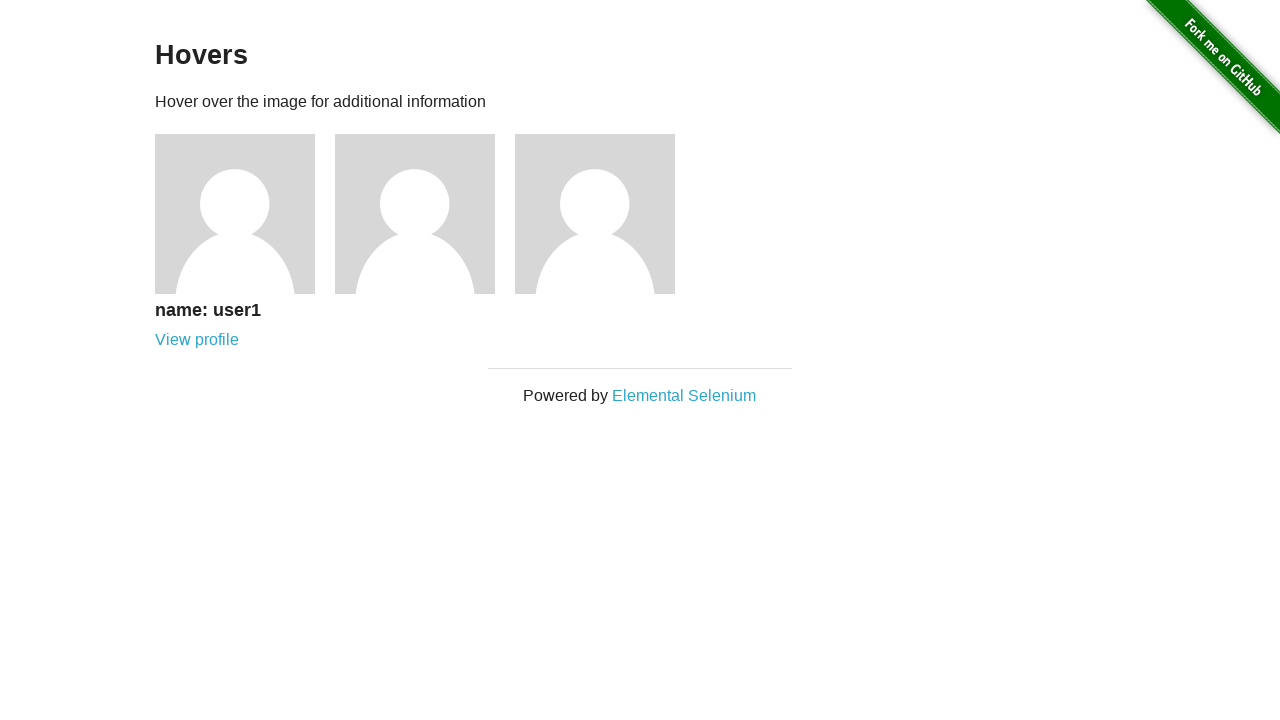

Verified first user caption displays 'name: user1'
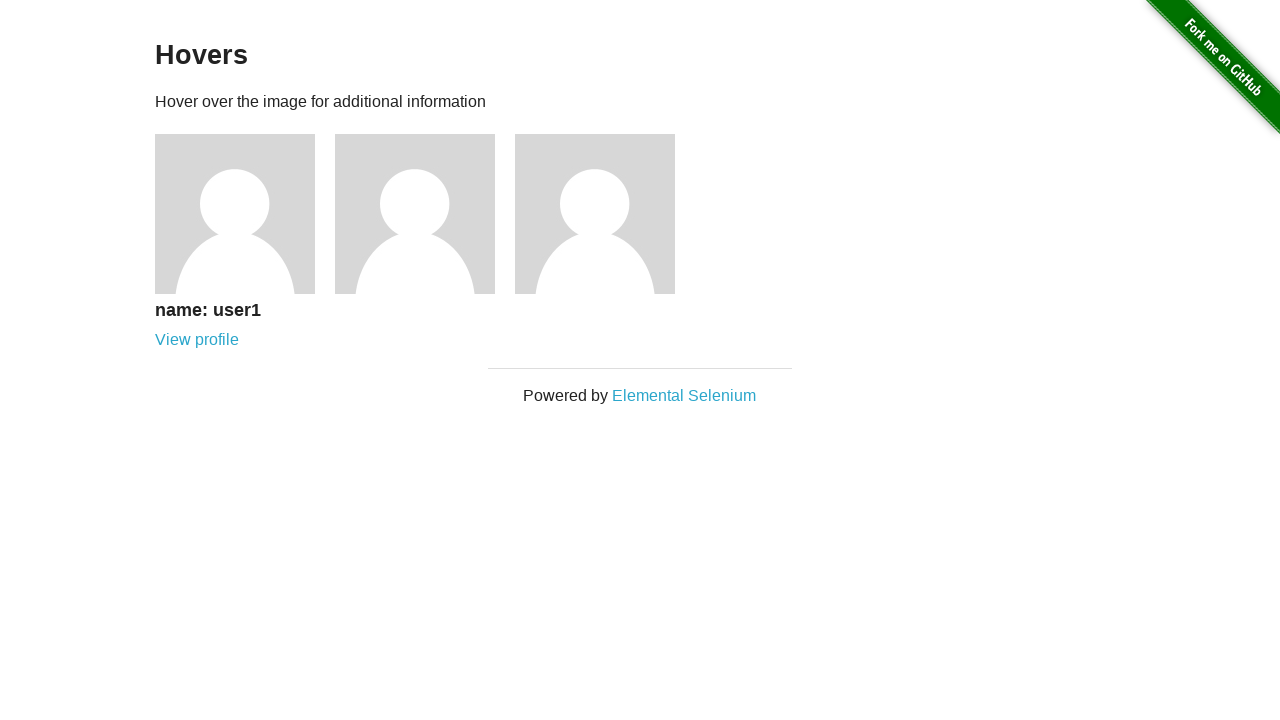

Located second user caption element
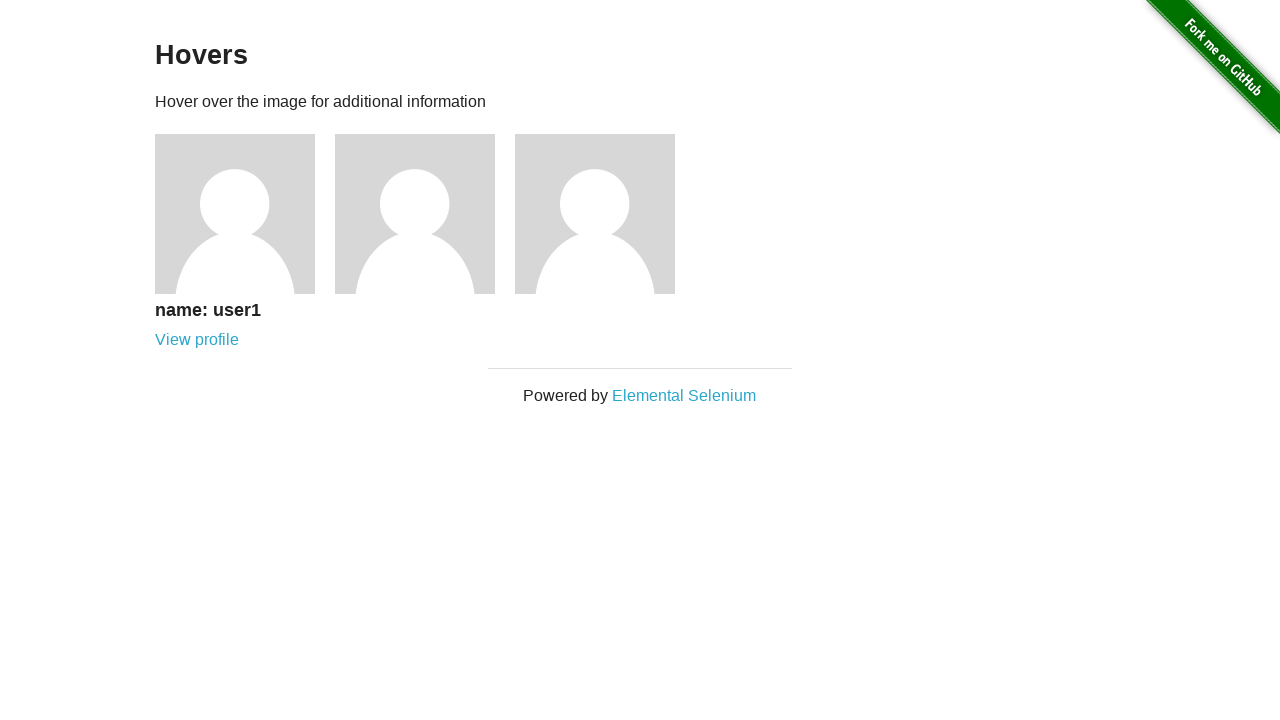

Located third user caption element
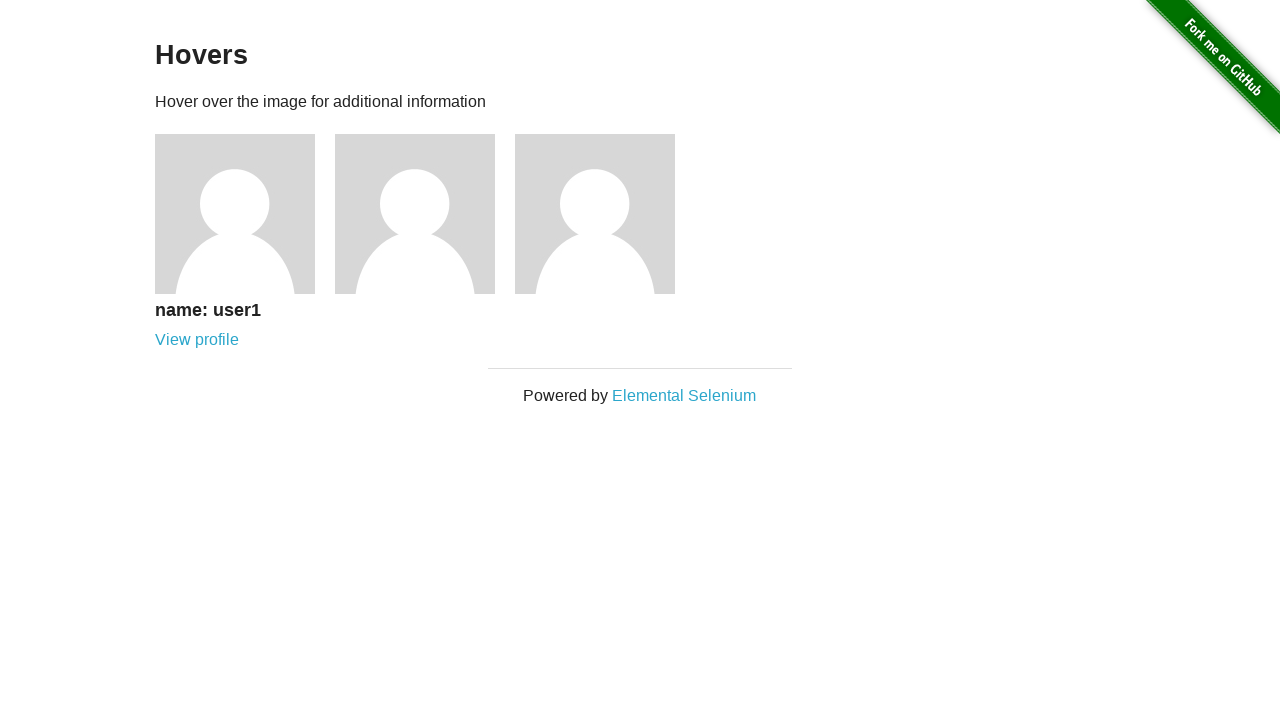

Hovered over second user avatar at (415, 214) on xpath=//*[@class='figure'][2]/img
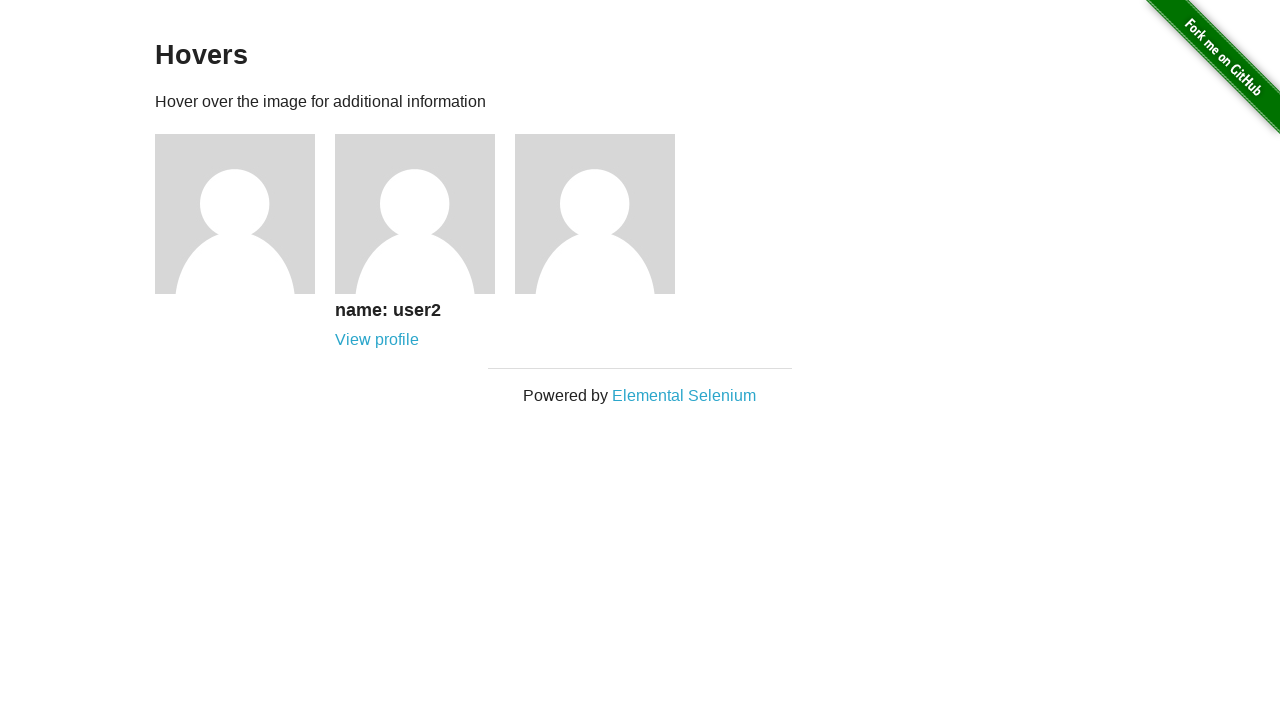

Verified second user caption displays 'name: user2'
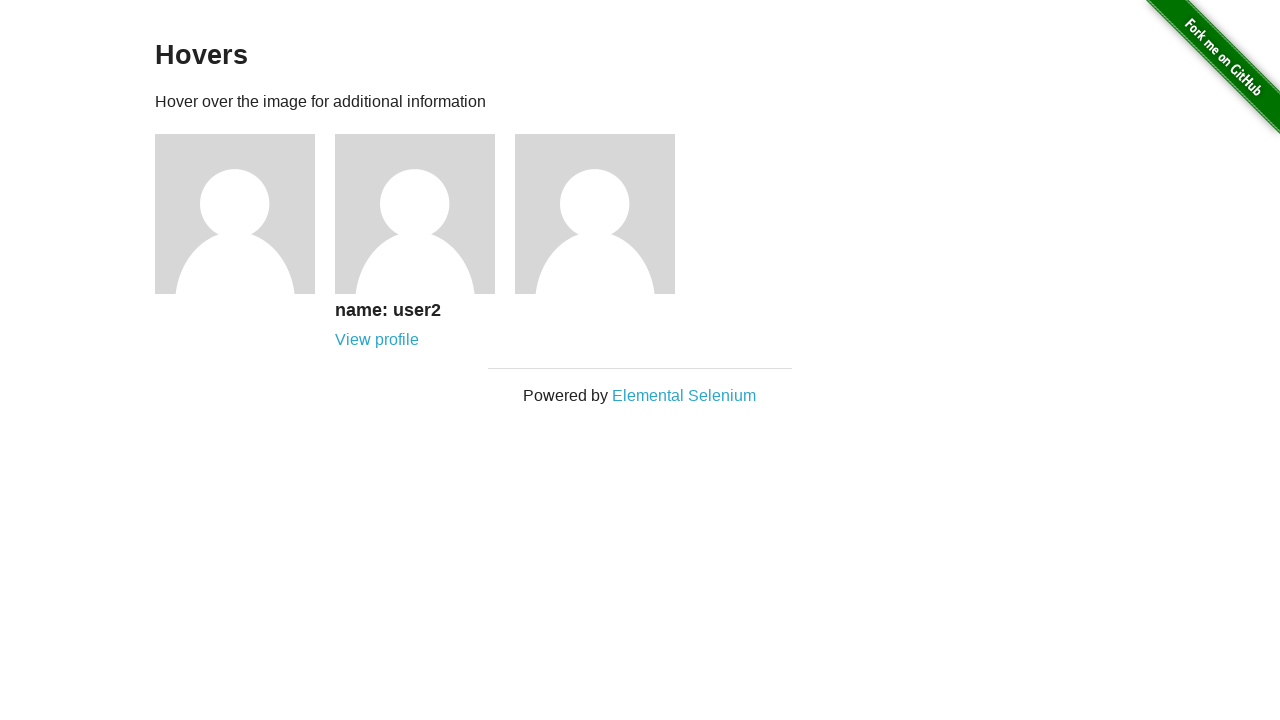

Hovered over third user avatar at (595, 214) on xpath=//*[@class='figure'][3]/img
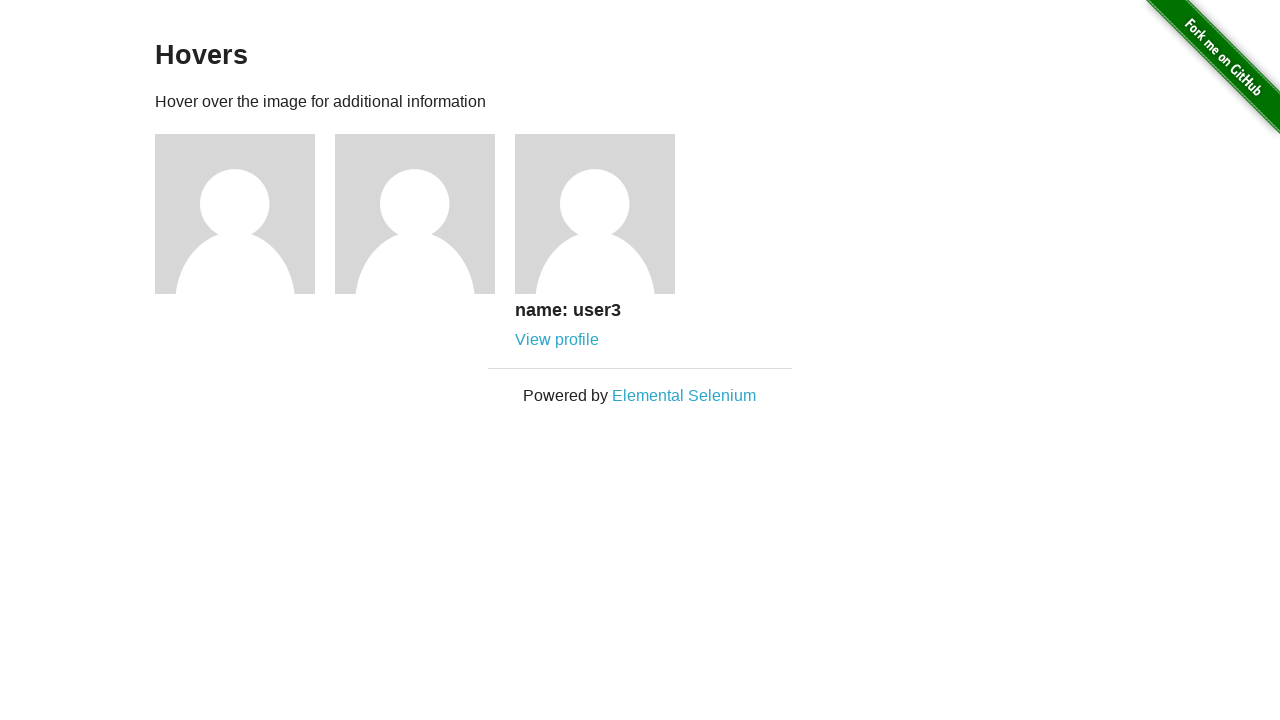

Verified third user caption displays 'name: user3'
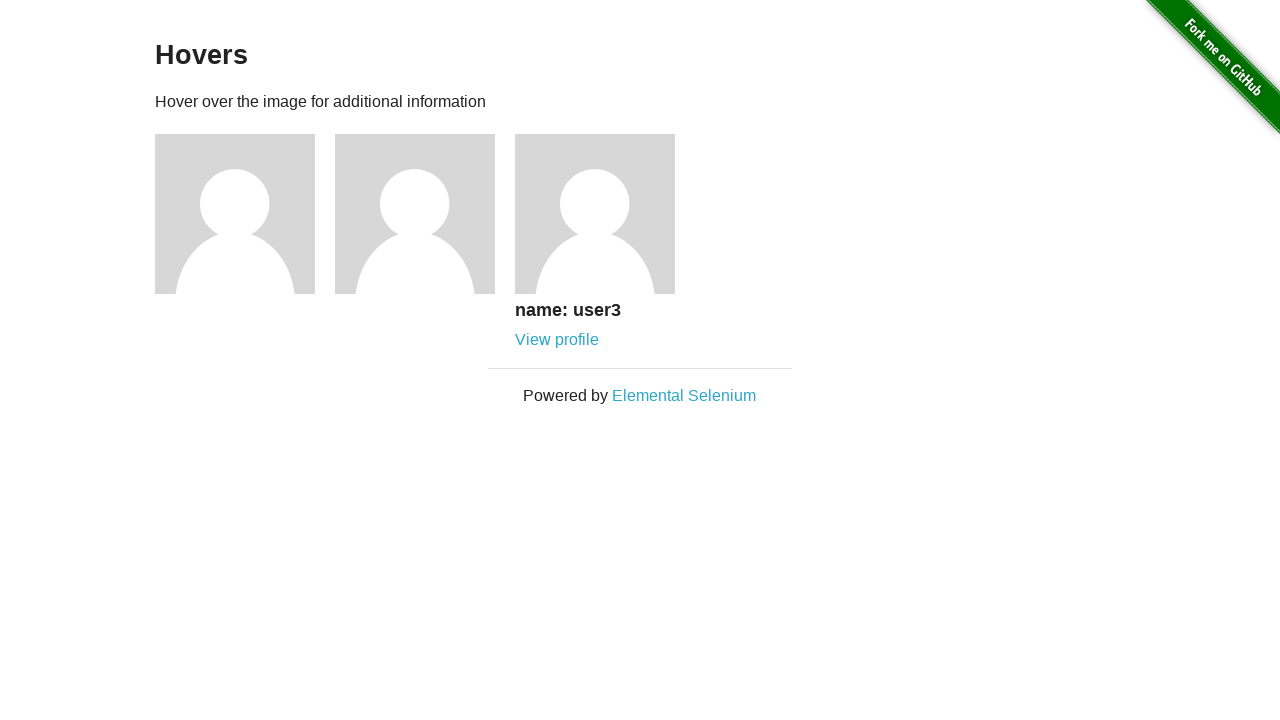

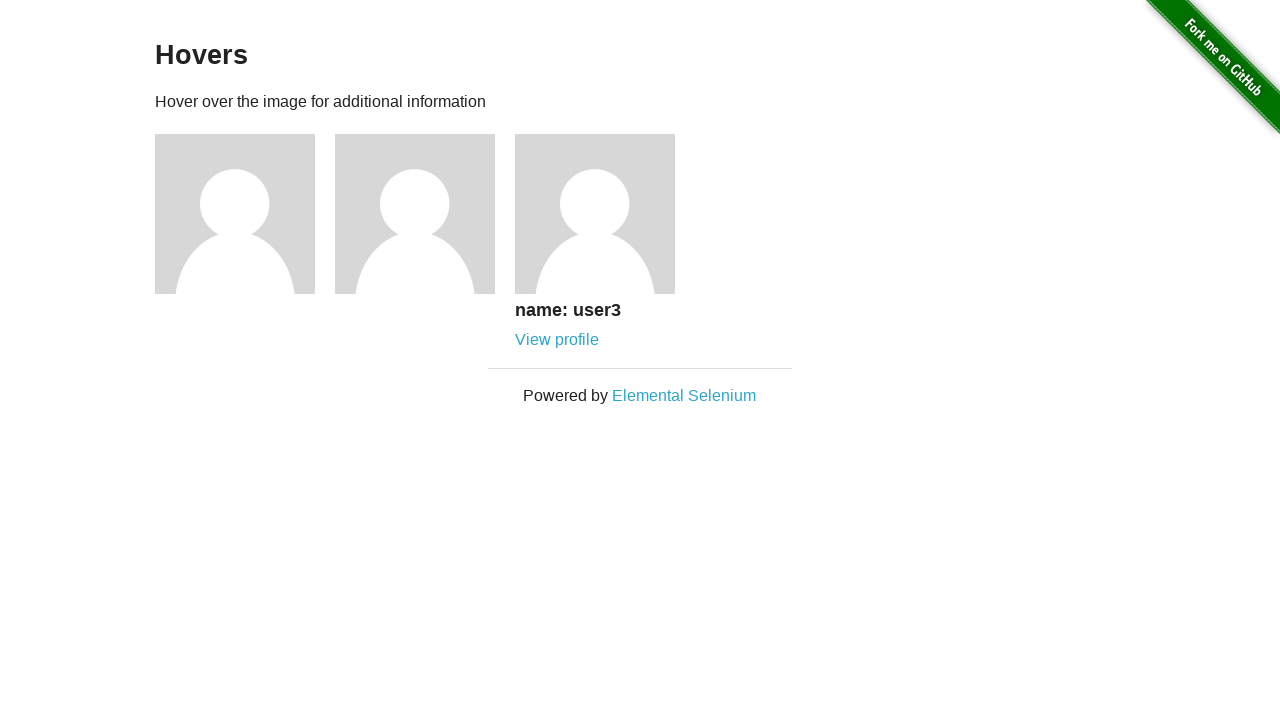